Tests the date picker widget on demoqa.com by navigating to the Widgets section, opening the Date Picker page, and selecting a date (May 1, 2020) using both dropdown selection and arrow navigation methods.

Starting URL: https://demoqa.com

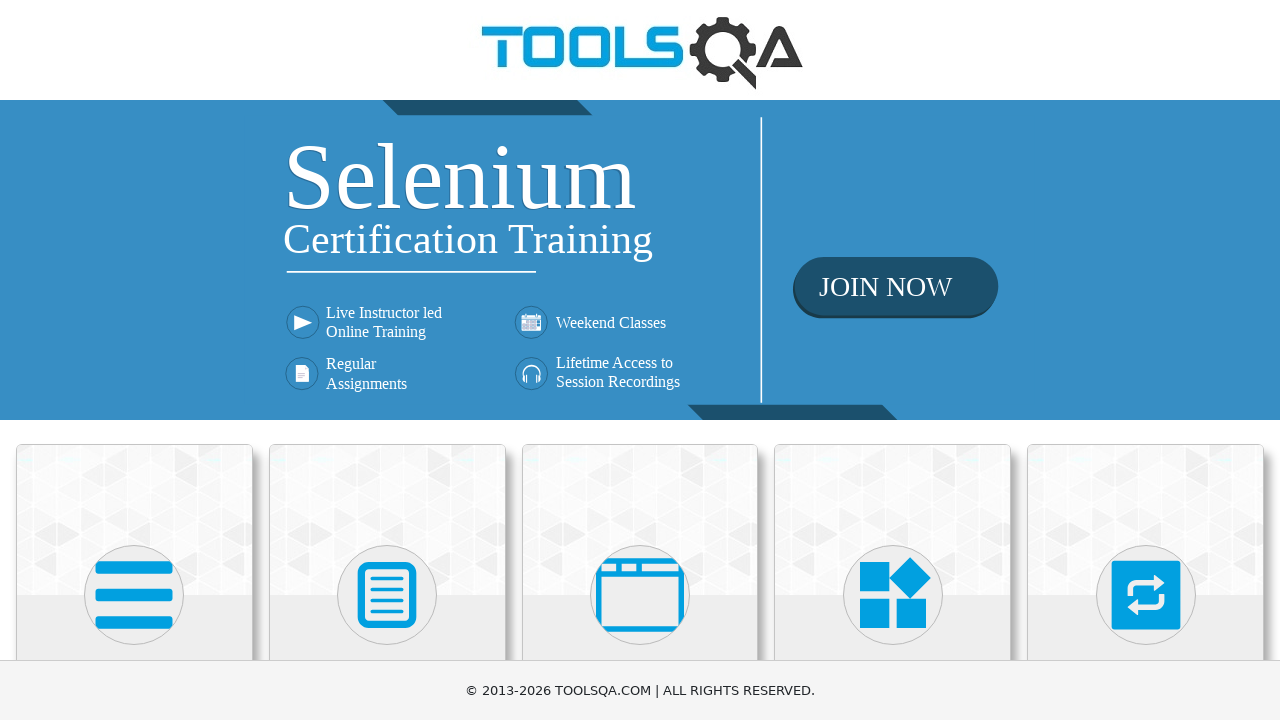

Clicked on Widgets section at (893, 360) on text=Widgets
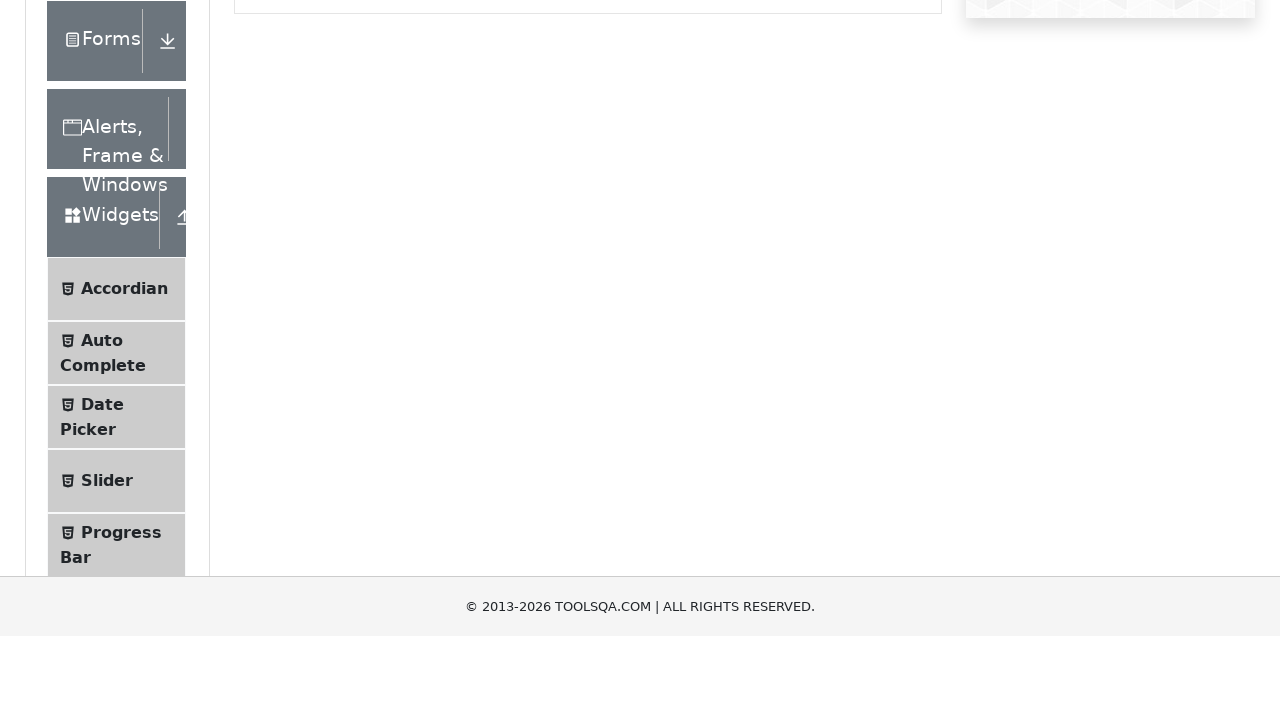

Clicked on Date Picker page at (102, 640) on text=Date Picker
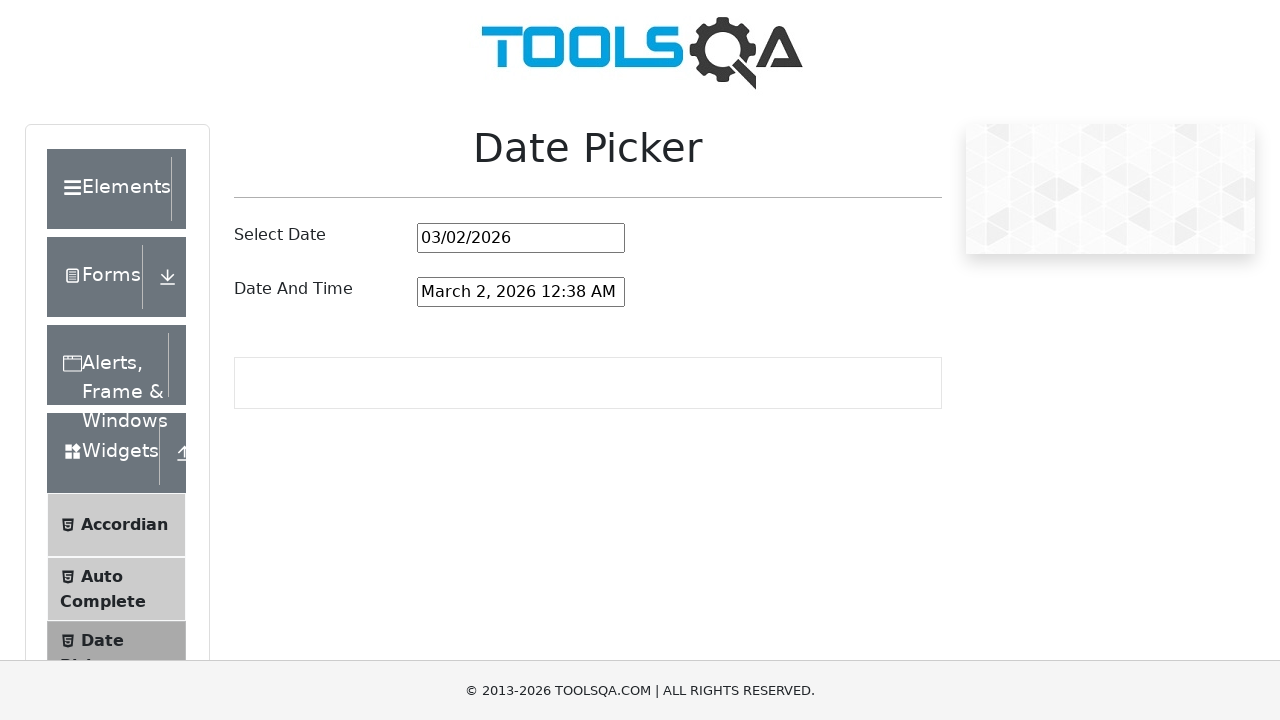

Clicked on Select Date field to open date picker at (521, 238) on #datePickerMonthYearInput
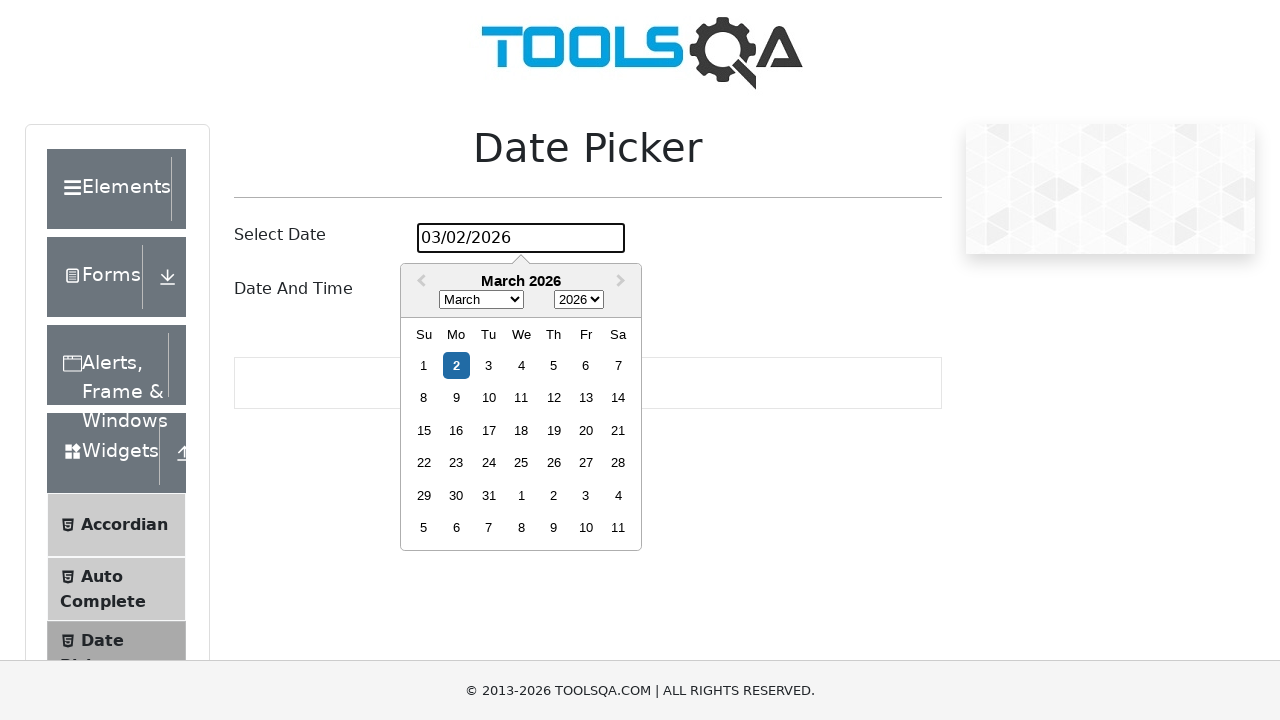

Selected May from month dropdown on .react-datepicker__month-select
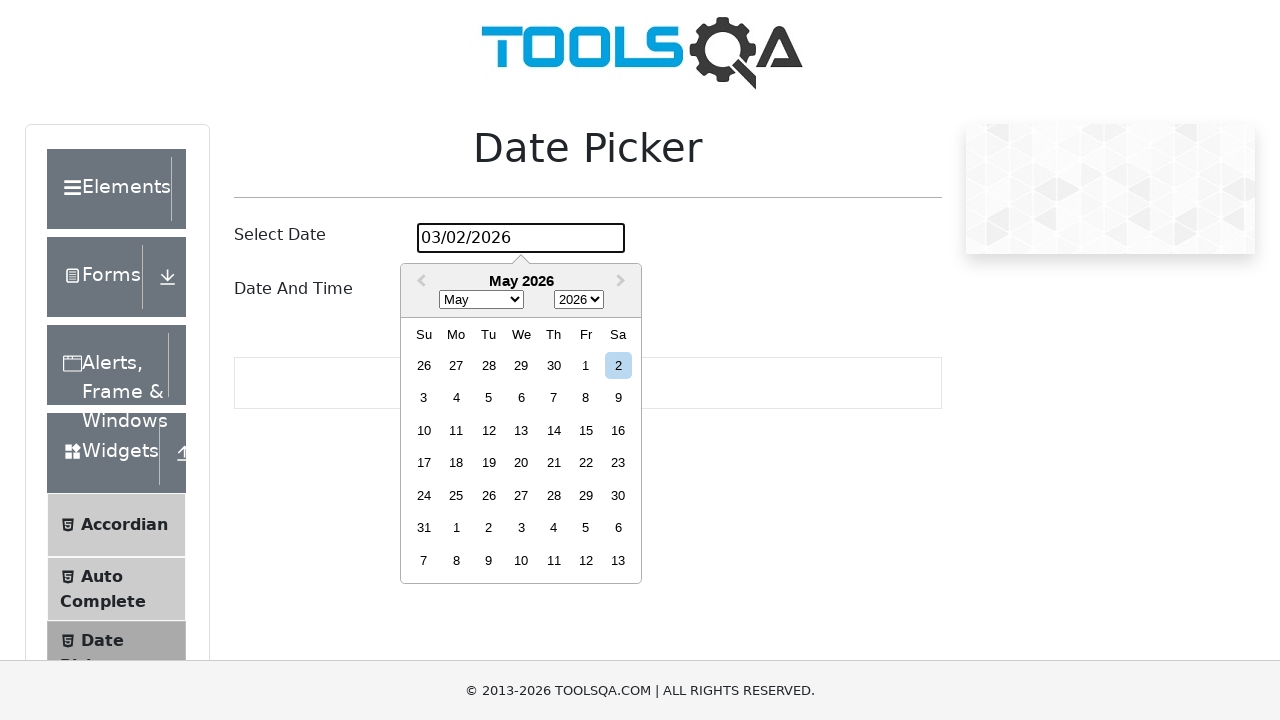

Selected 2020 from year dropdown on .react-datepicker__year-select
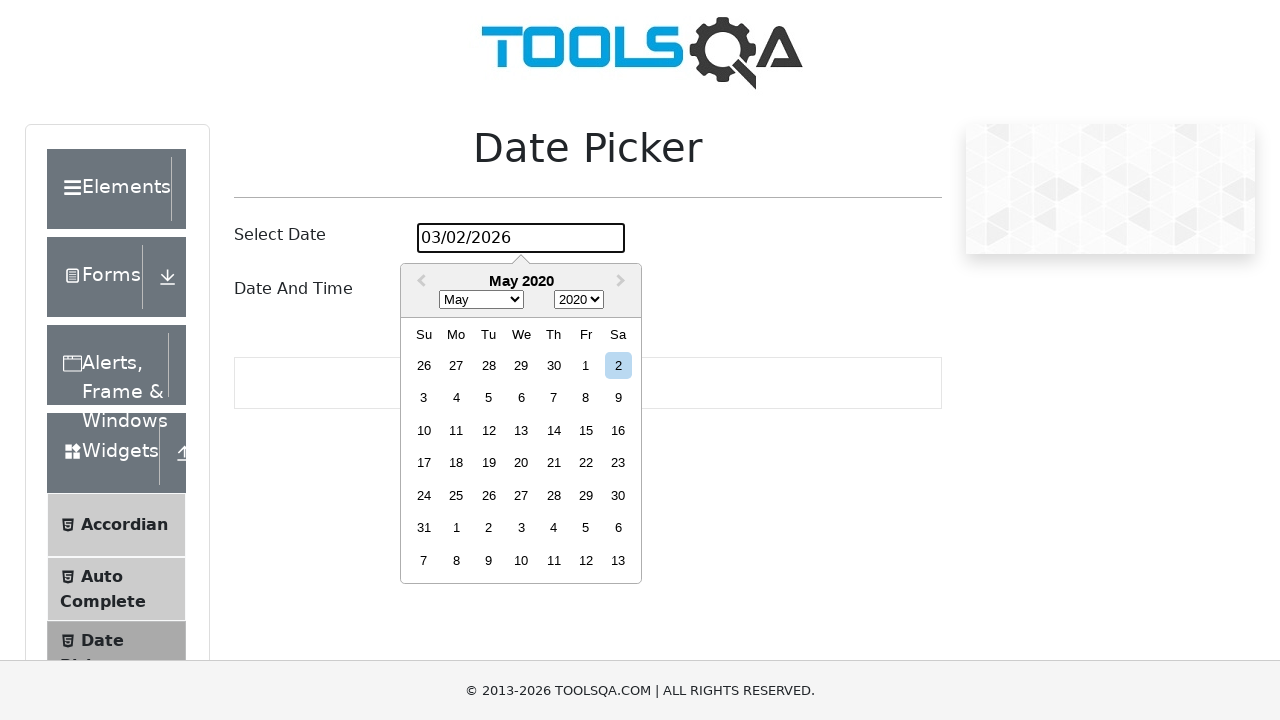

Selected the 1st day of the month at (586, 365) on .react-datepicker__day--001:not(.react-datepicker__day--outside-month)
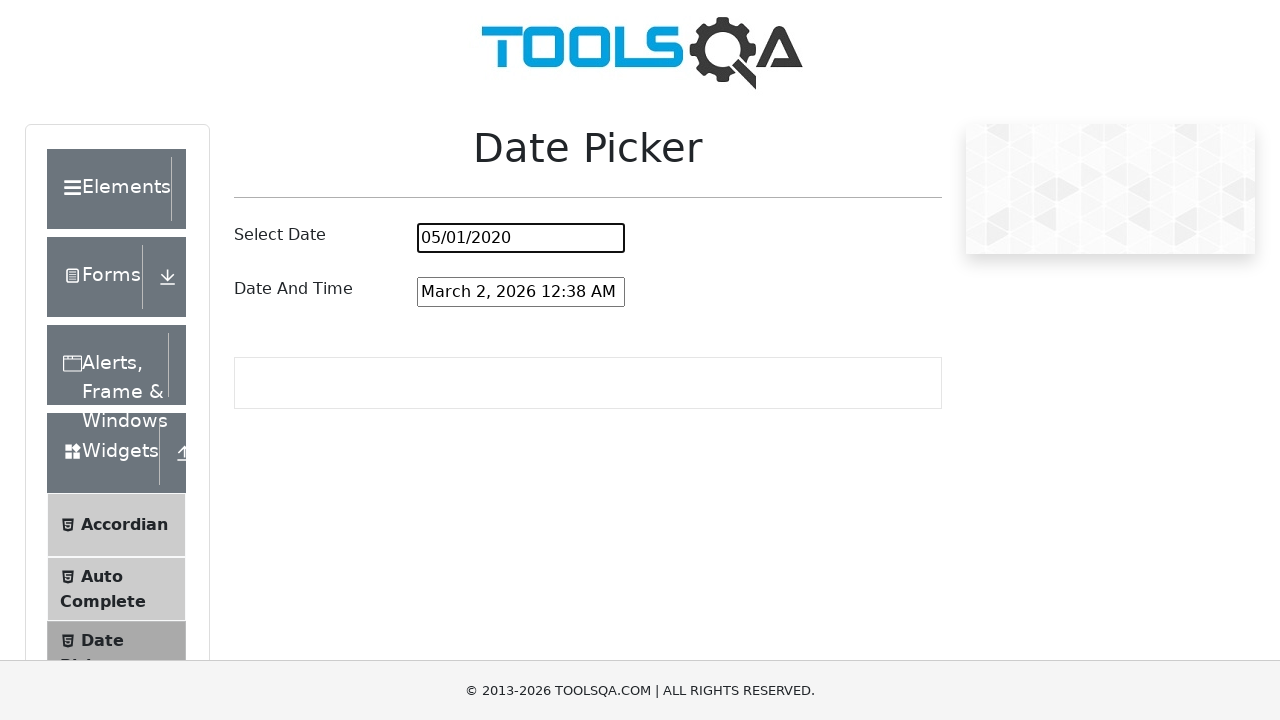

Verified date is correctly set to 05/01/2020
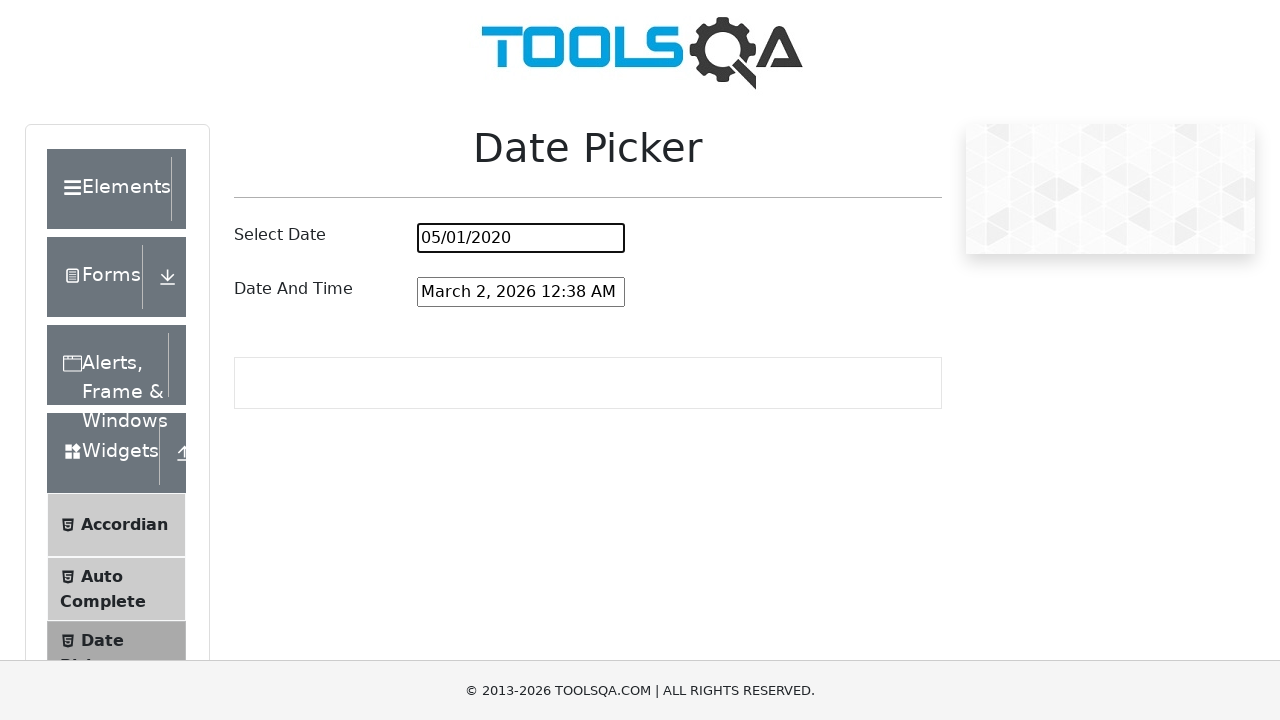

Clicked on Select Date field again for arrow navigation test at (521, 238) on #datePickerMonthYearInput
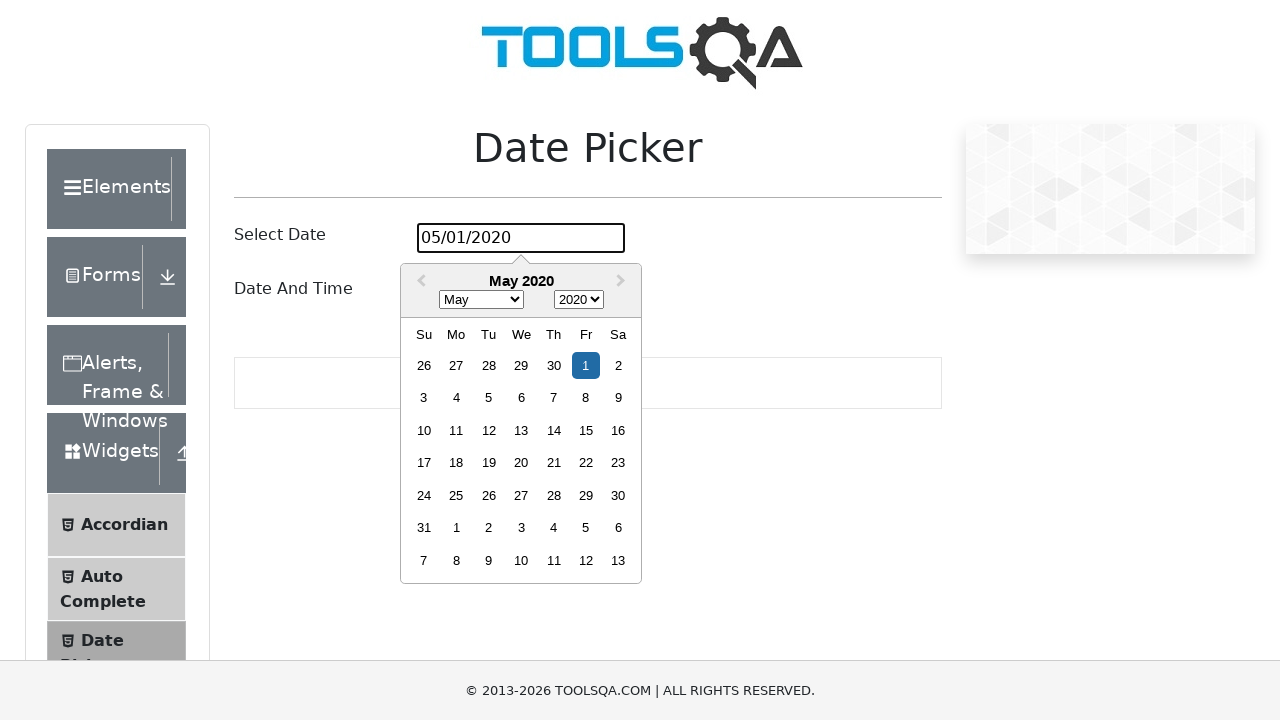

Selected the 1st day of the month using arrow navigation at (586, 365) on .react-datepicker__day--001:not(.react-datepicker__day--outside-month)
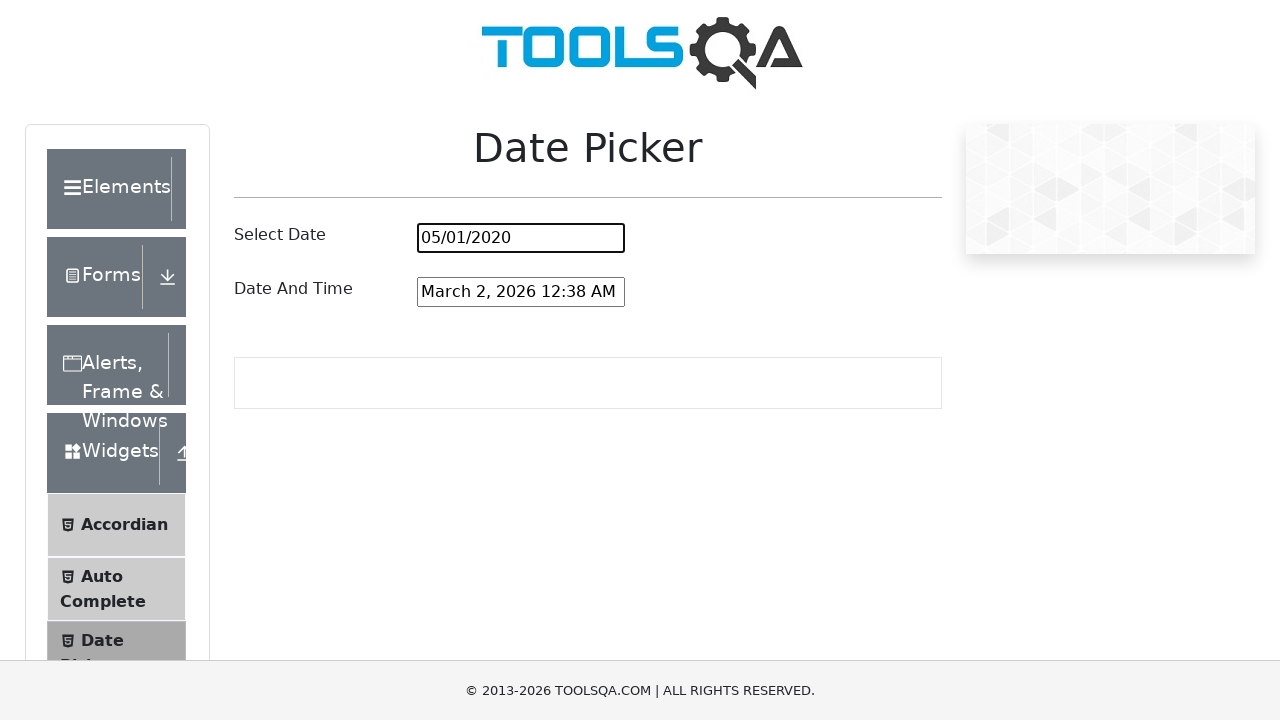

Verified date is correctly selected as 05/01/2020 after arrow navigation
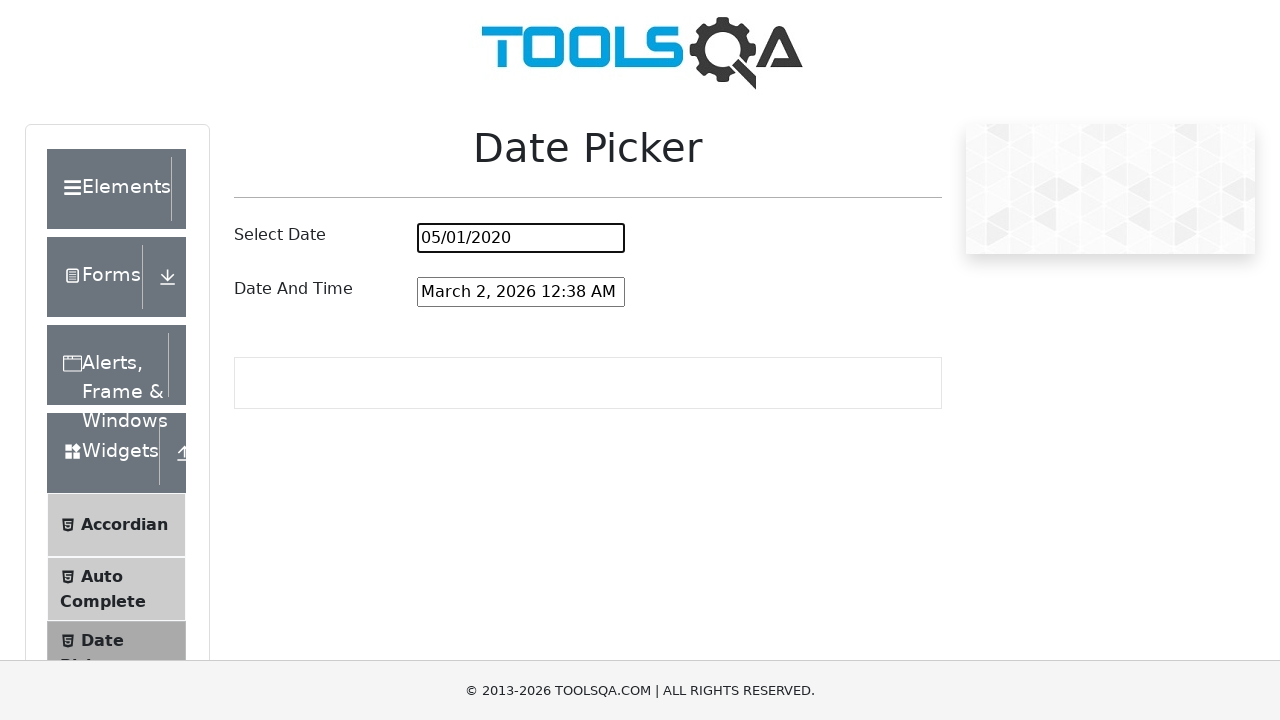

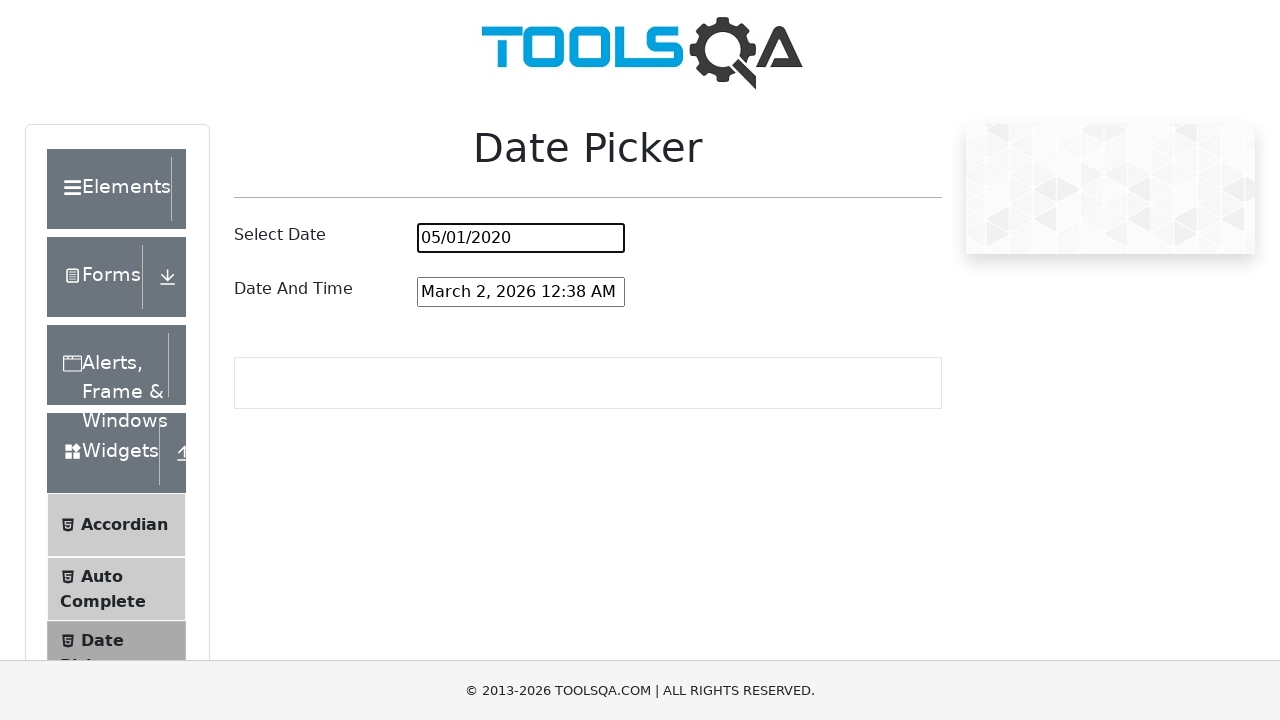